Fills out a weather station registration form with station details including ID, name, elevation, coordinates, and various measurement capabilities

Starting URL: https://courses.academti.com/chatbot/weather-stations/add

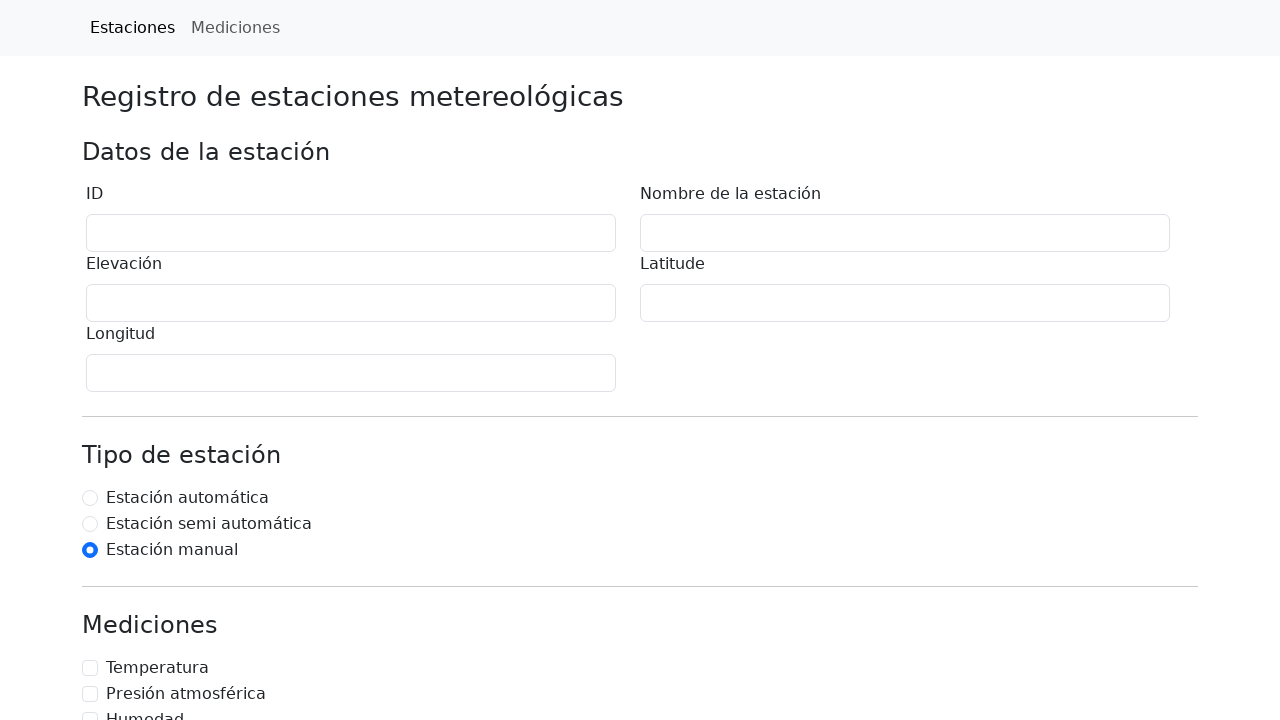

Filled station ID field with 'AGM00060580' on #stationId
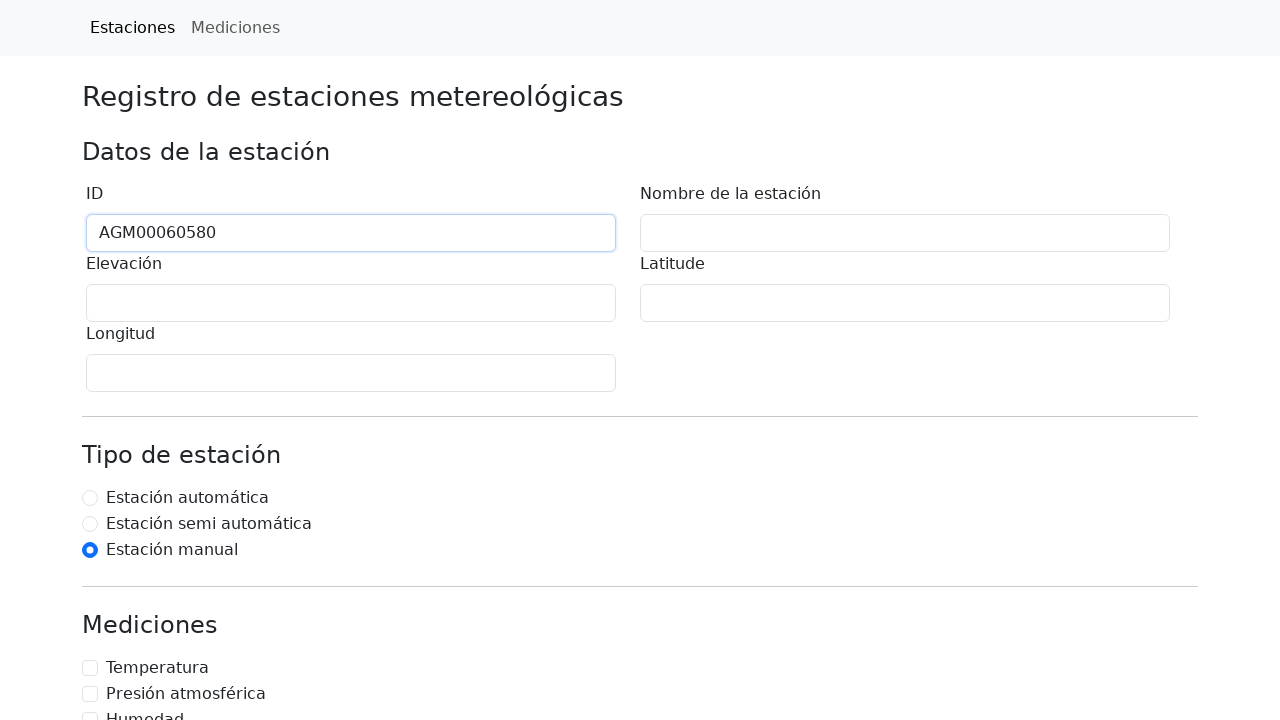

Filled station name field with 'OUARGLA' on input[name='stationName']
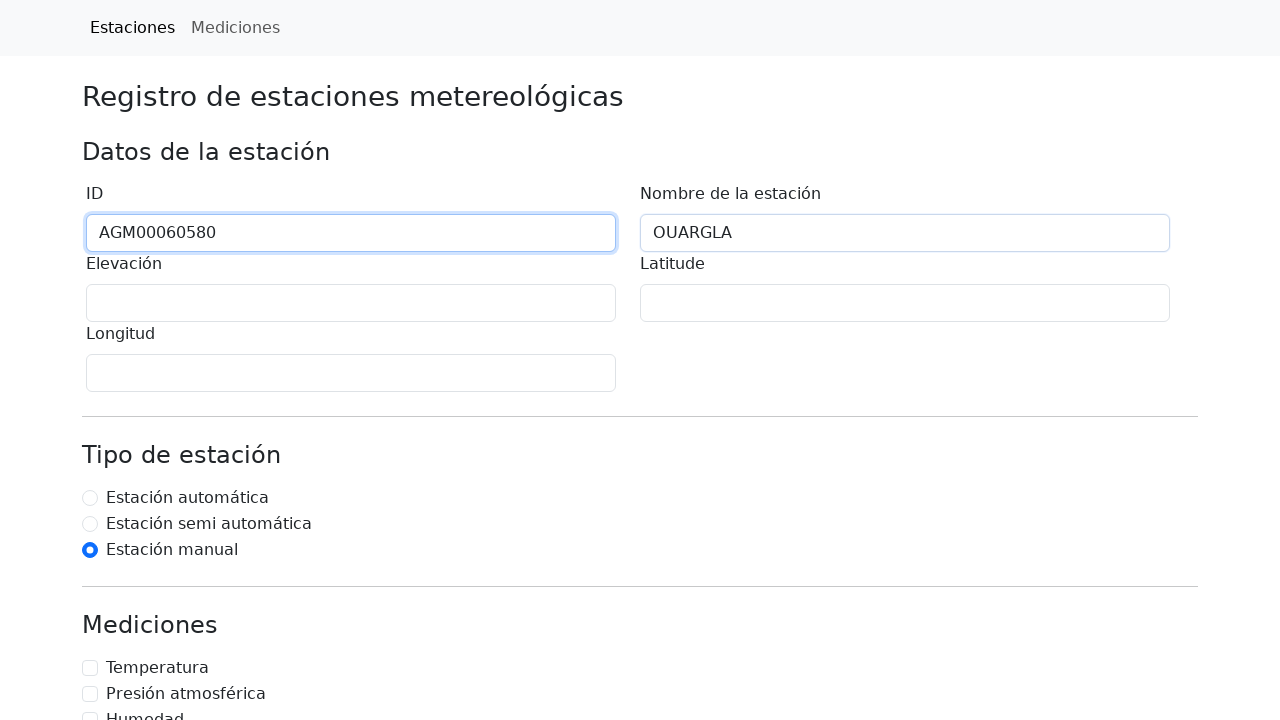

Filled elevation field with '150' on .number
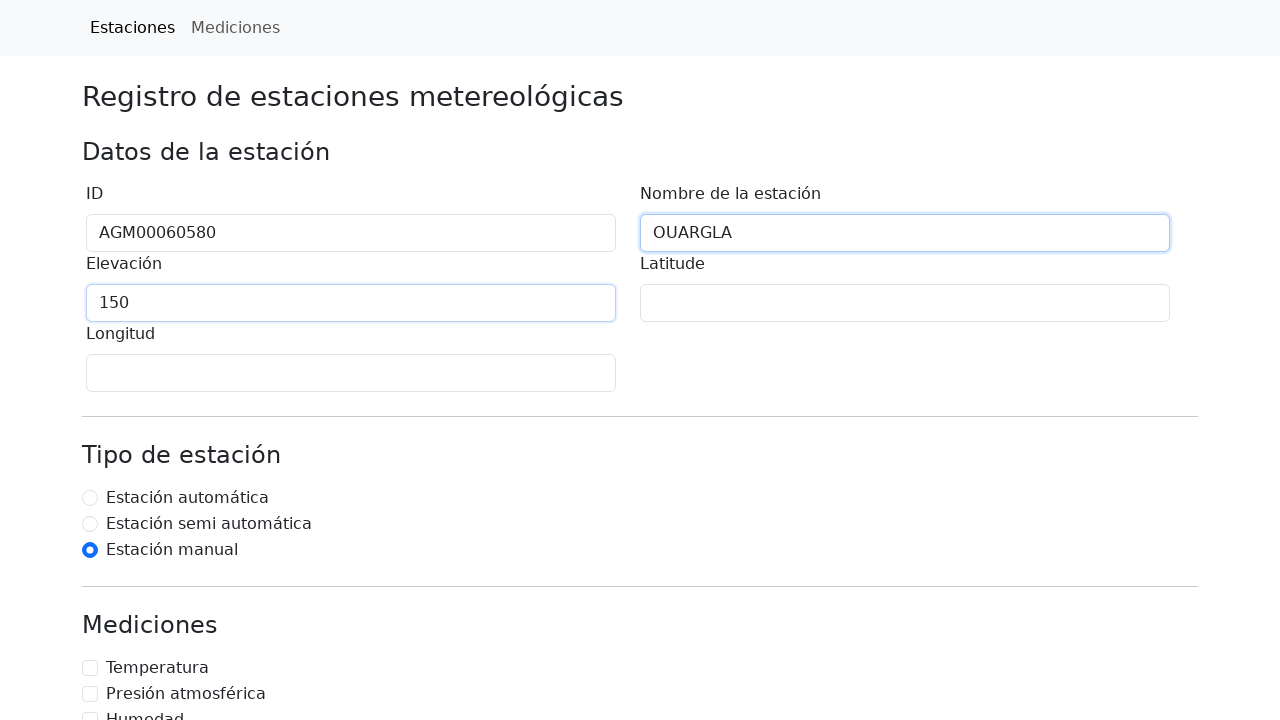

Retrieved coordinate input elements
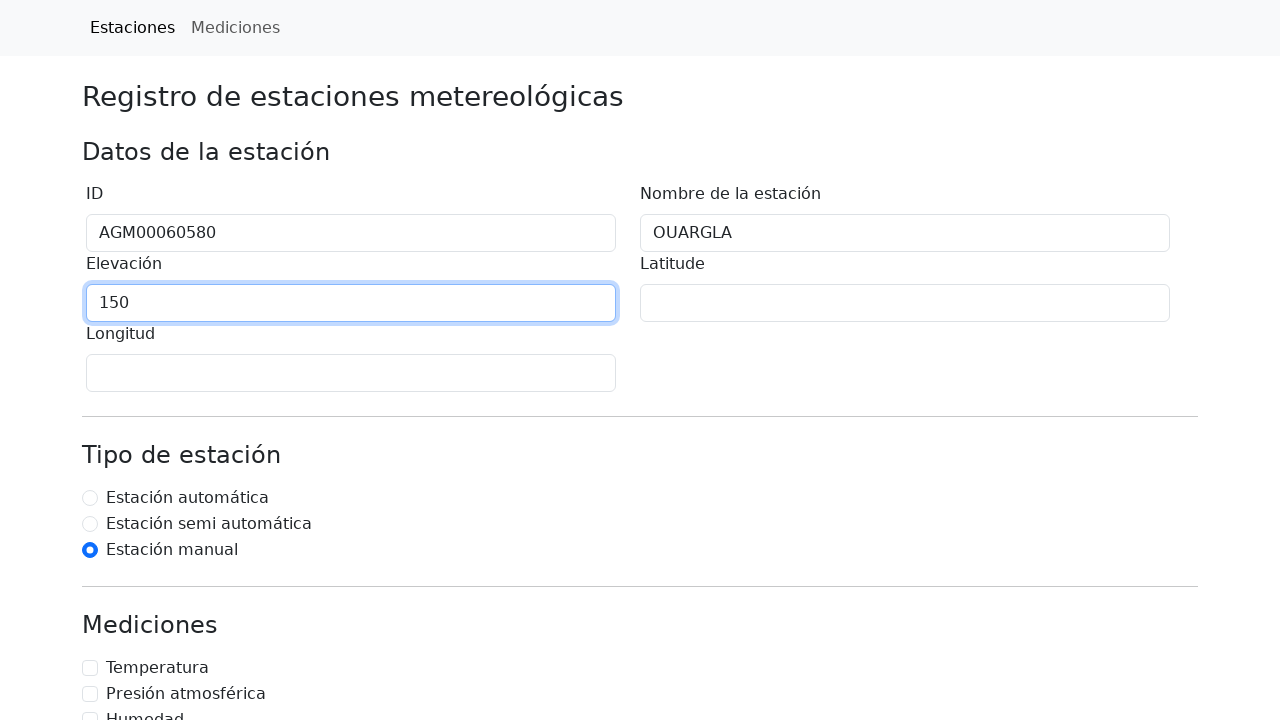

Filled latitude coordinate field with '31.917' on .coordinate >> nth=0
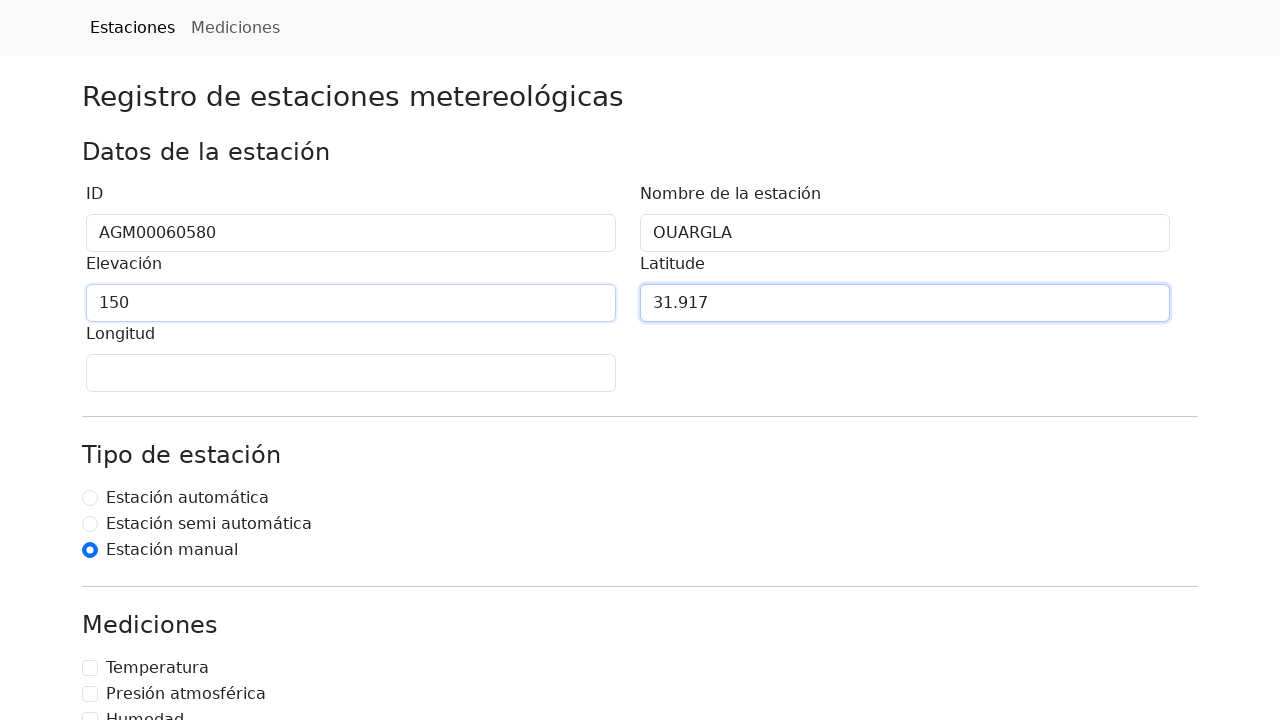

Filled longitude coordinate field with '5.413' on .coordinate >> nth=1
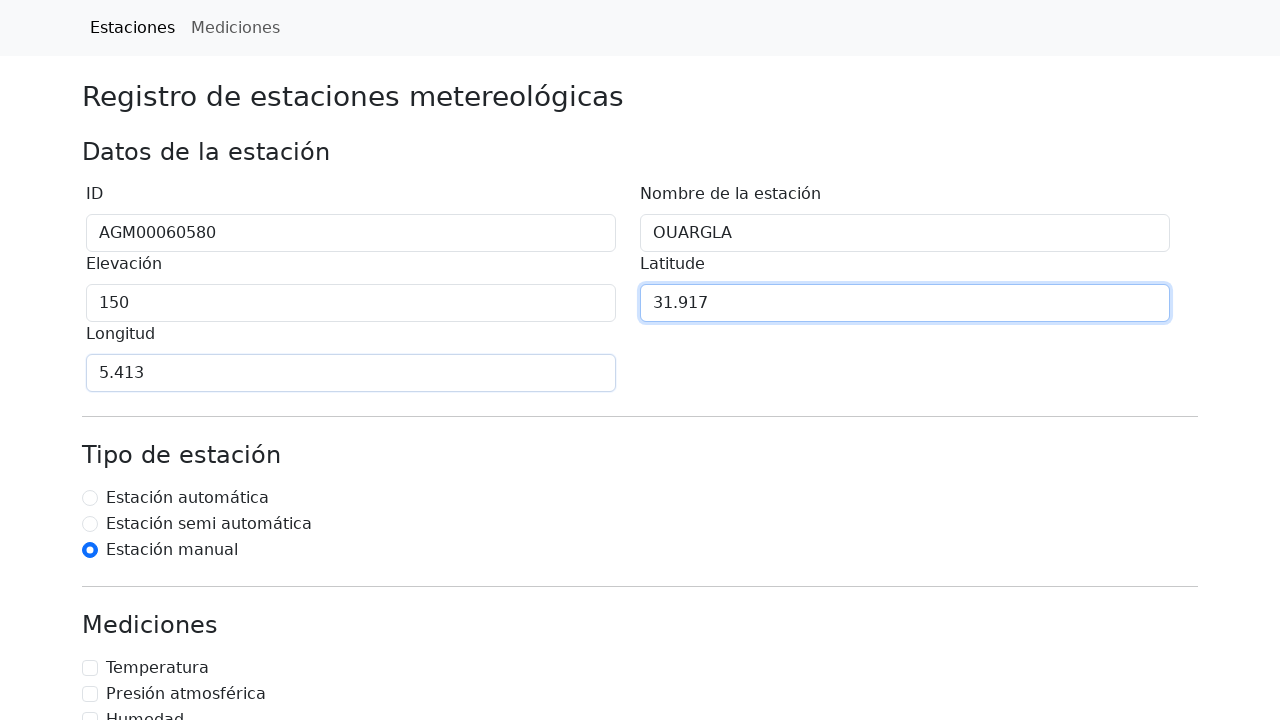

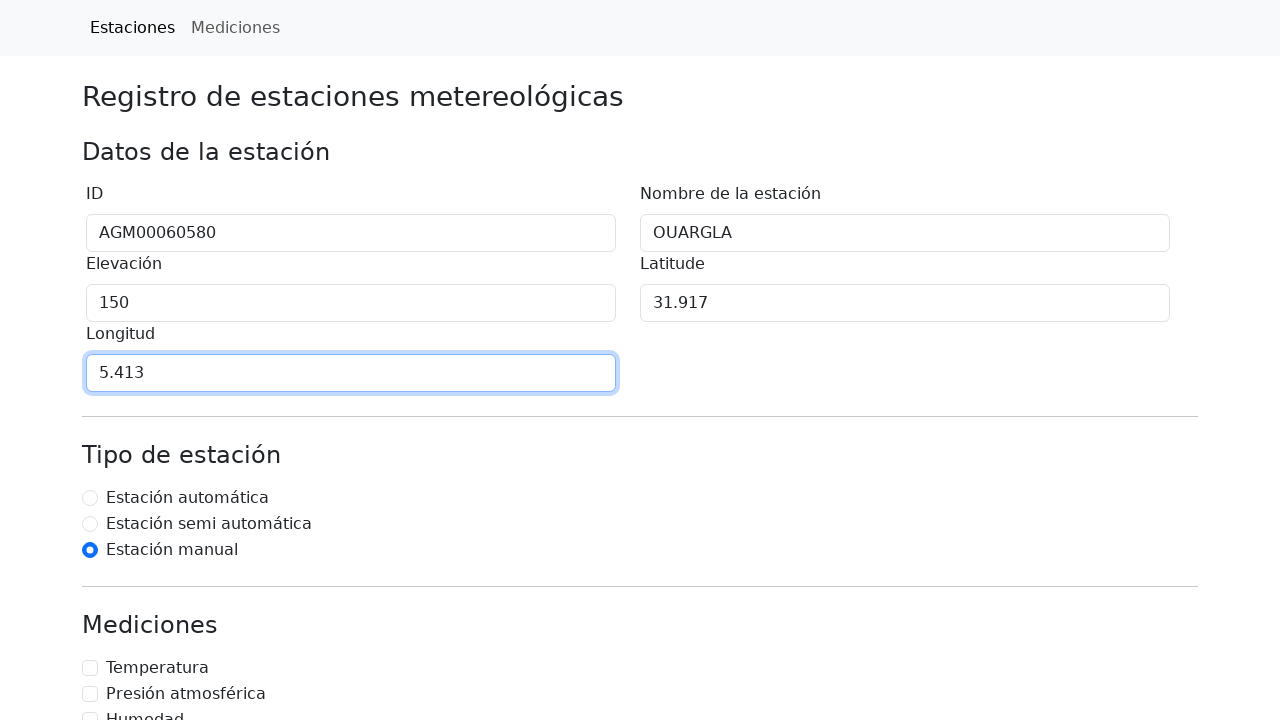